Tests date selection functionality by selecting a specific date of birth (month, day, year) from dropdown menus on a combodate demo page.

Starting URL: https://vitalets.github.io/combodate/

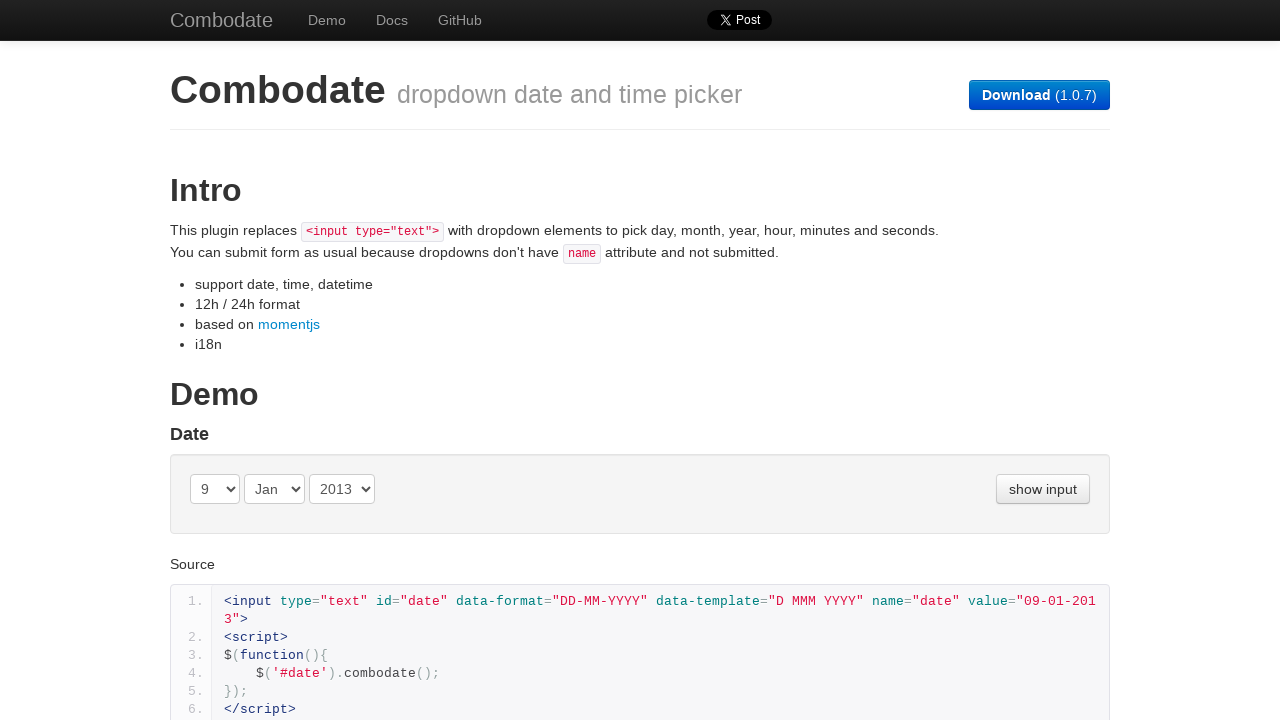

Selected April (index 4) from month dropdown on (//select[@class='month '])[1]
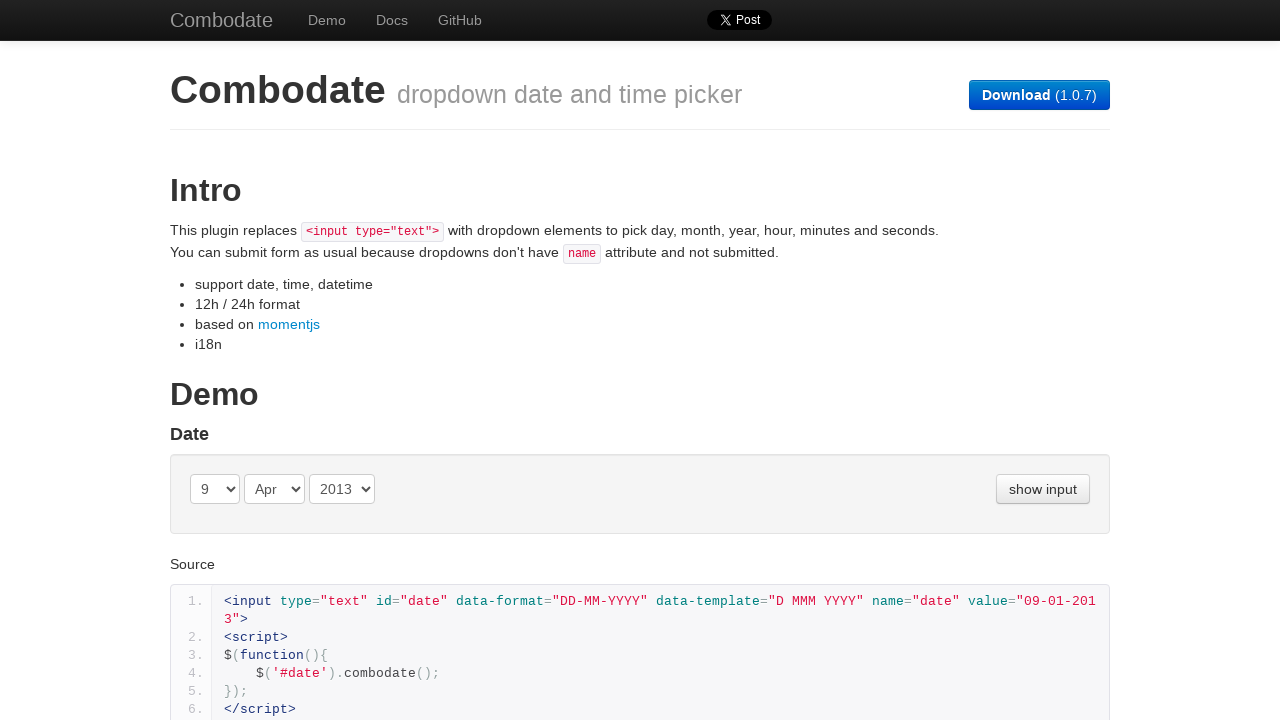

Selected day 13 from day dropdown on (//select[@class='day '])[1]
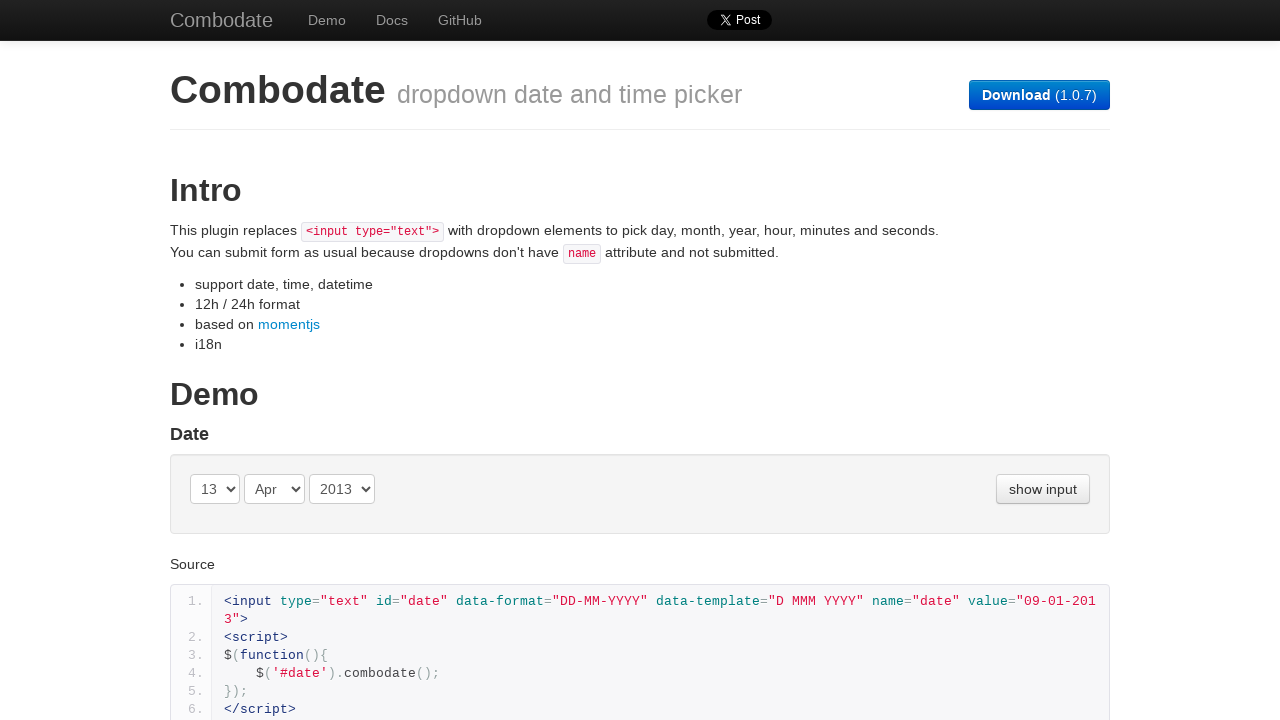

Selected year 1995 from year dropdown on (//select[@class='year '])[1]
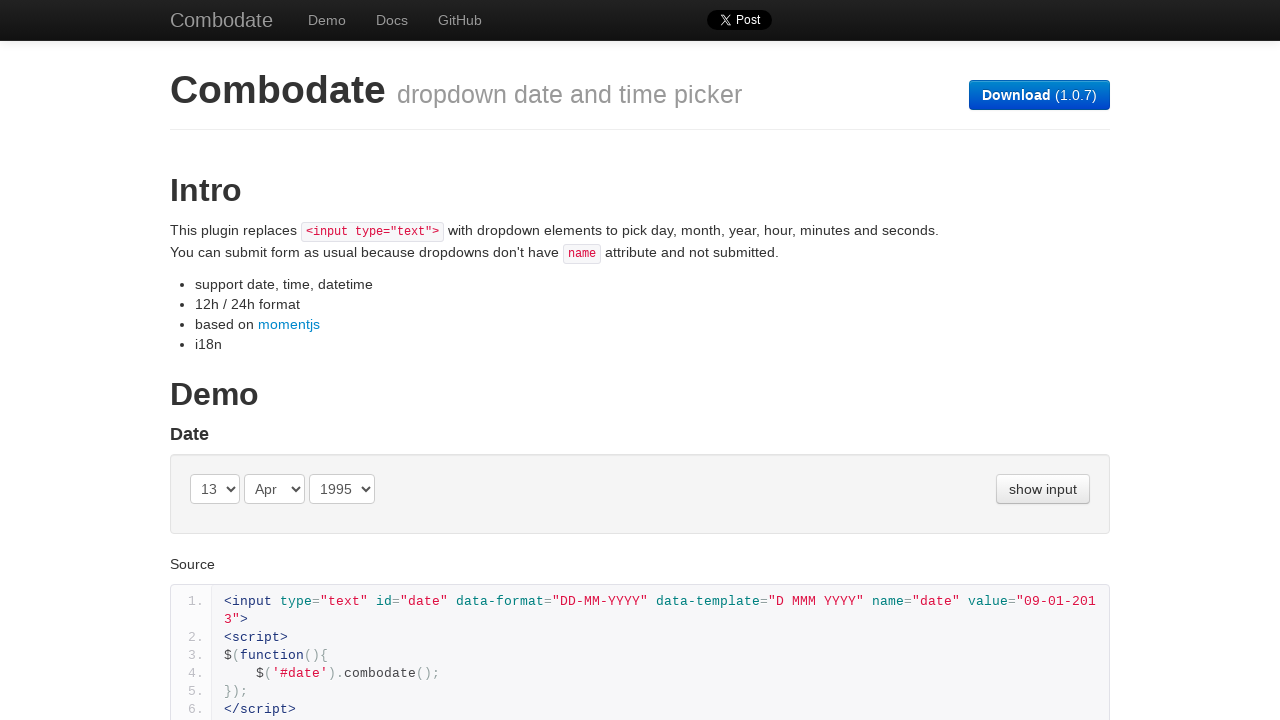

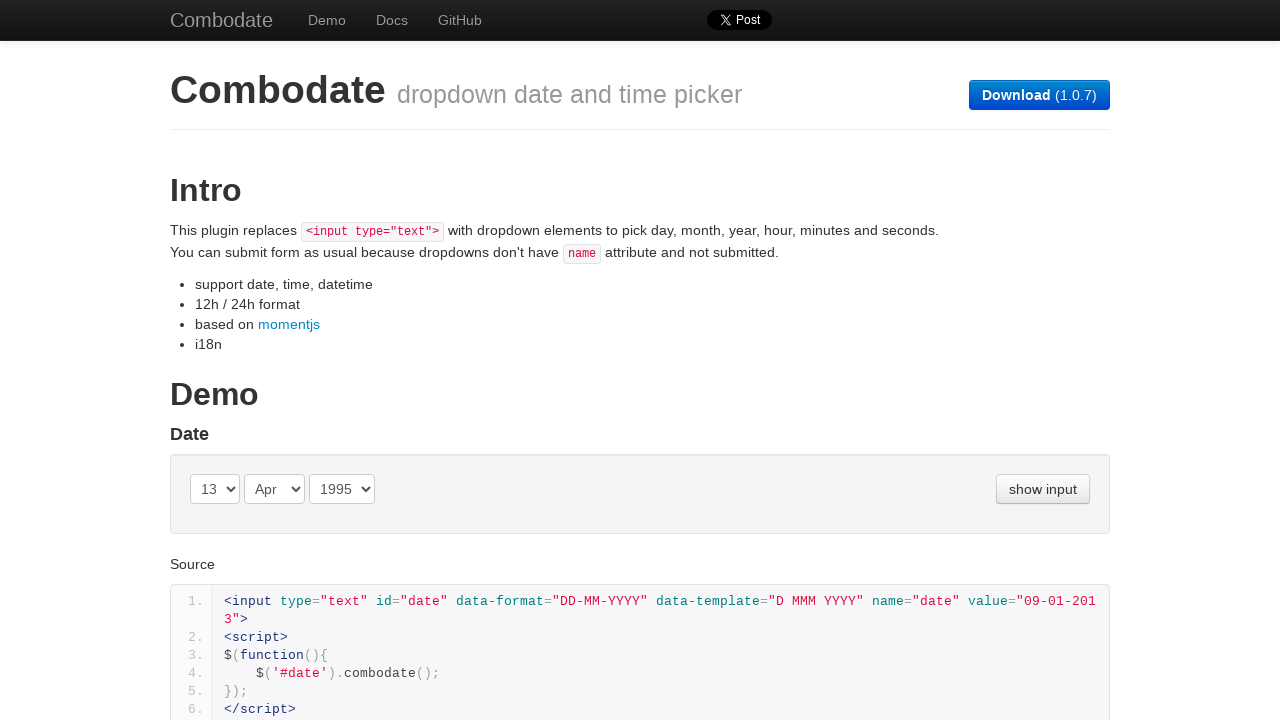